Tests dynamic control removal by clicking remove button, waiting for loading to complete, and verifying checkbox disappears and success message appears

Starting URL: https://practice.cydeo.com/dynamic_controls

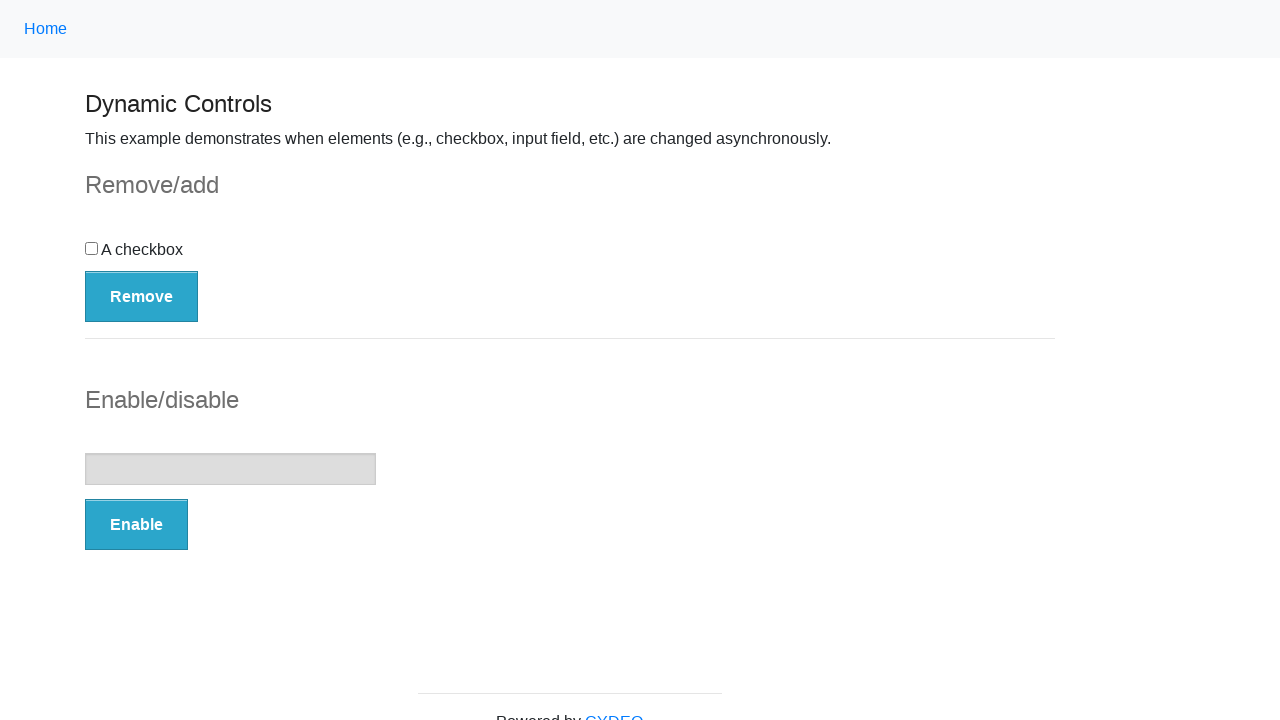

Clicked Remove button to trigger dynamic control removal at (142, 296) on button:has-text('Remove')
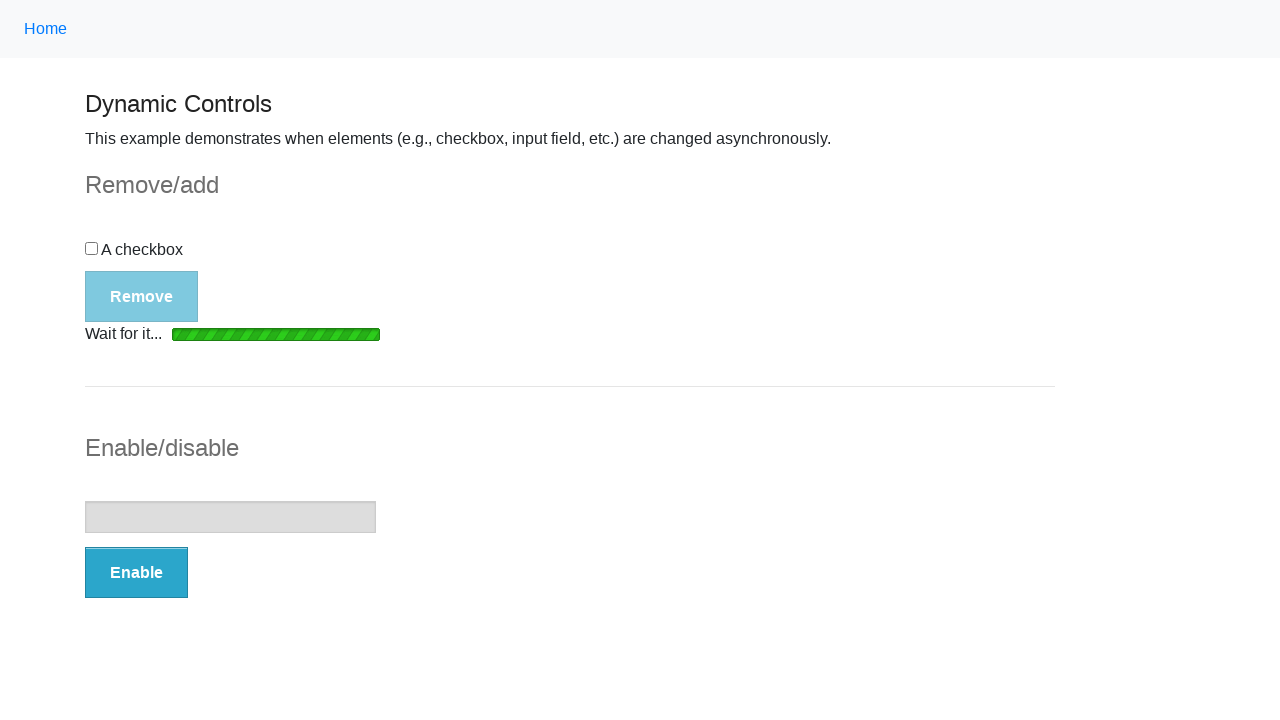

Waited for loading bar to disappear
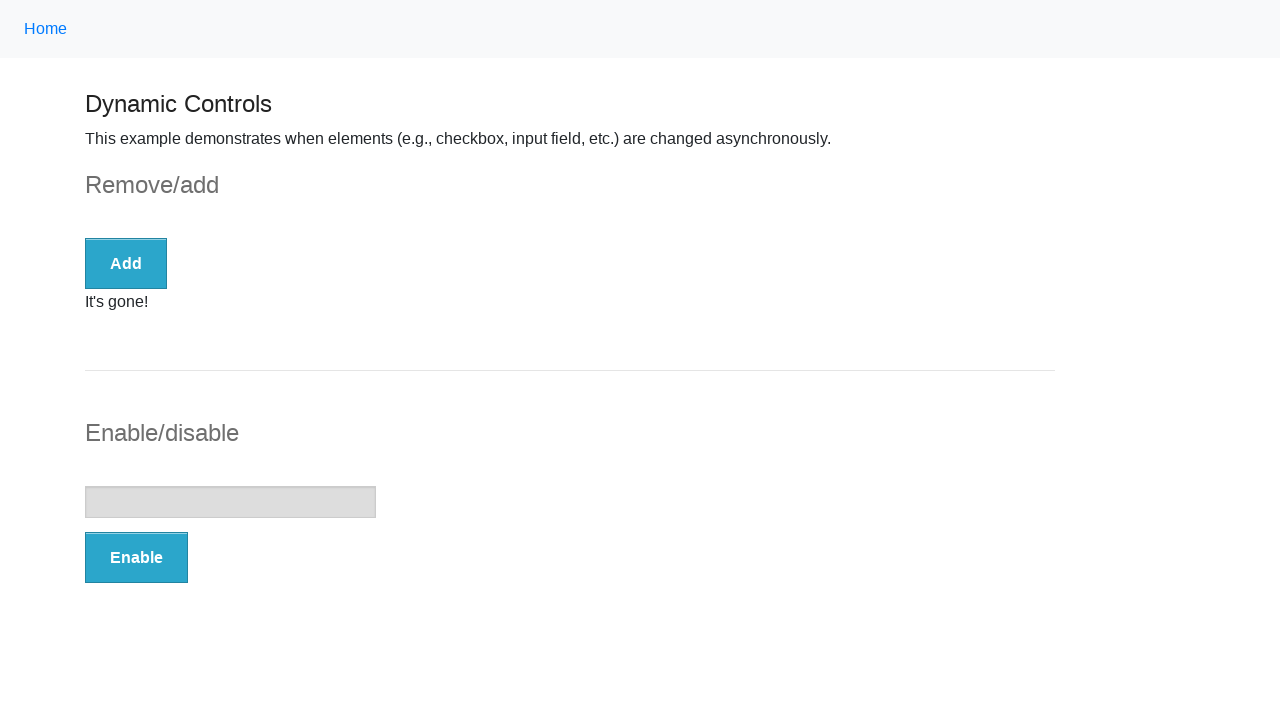

Verified checkbox is no longer visible
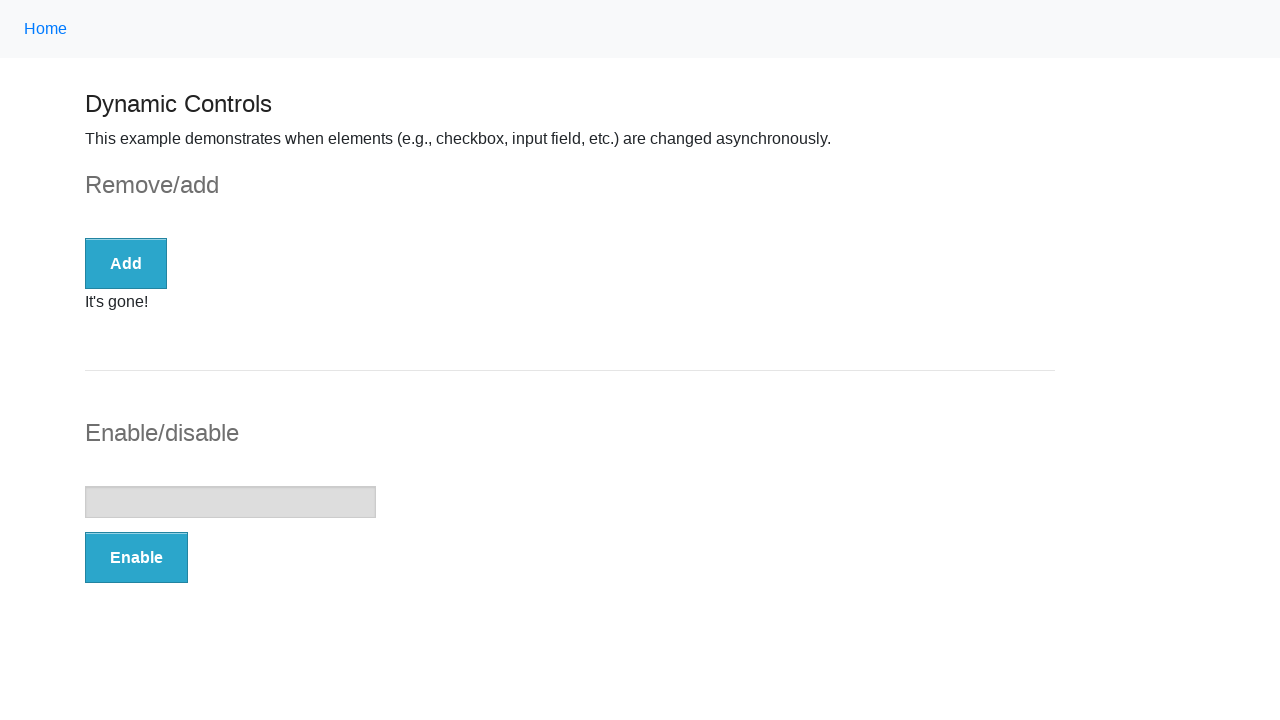

Located success message element
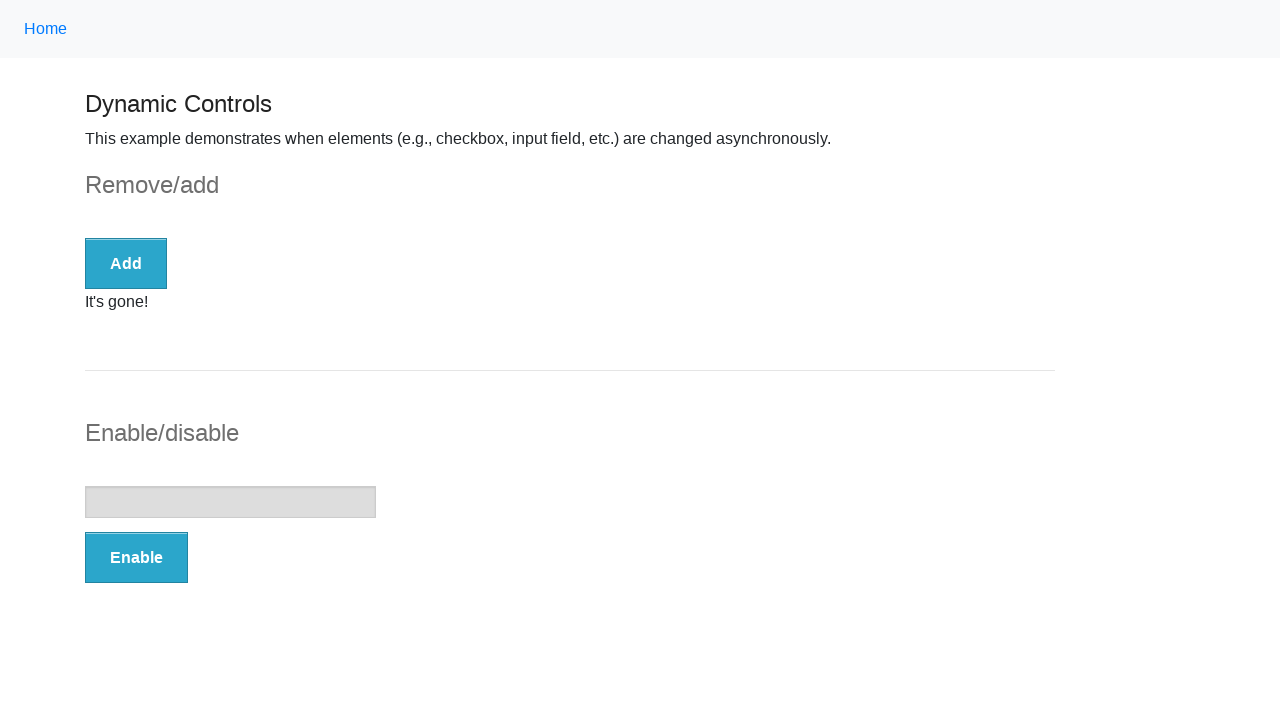

Verified success message is visible
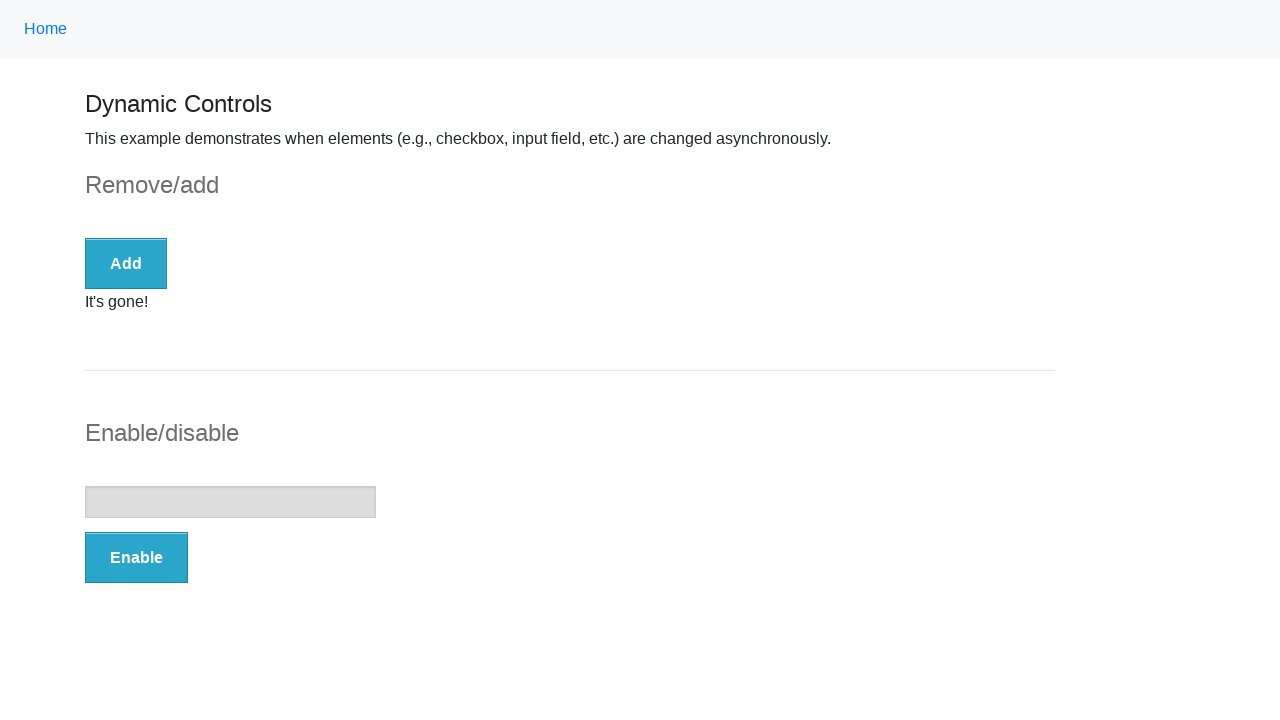

Verified success message contains 'It's gone!' text
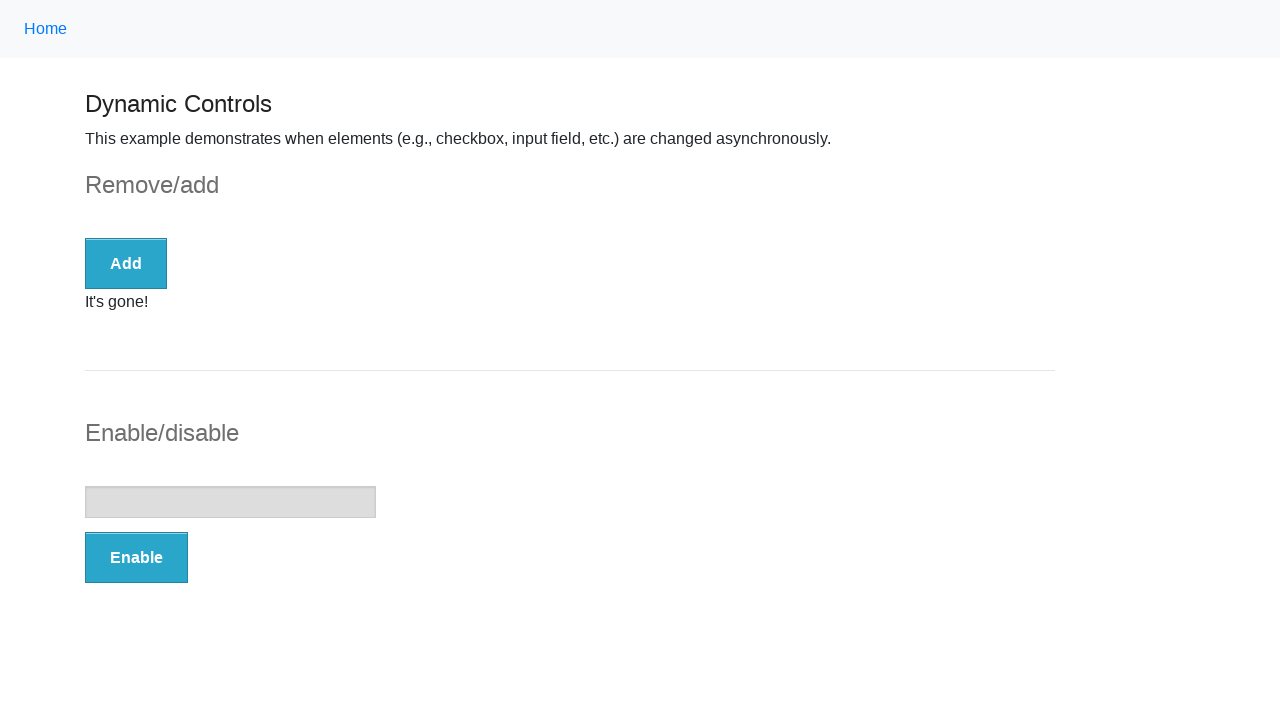

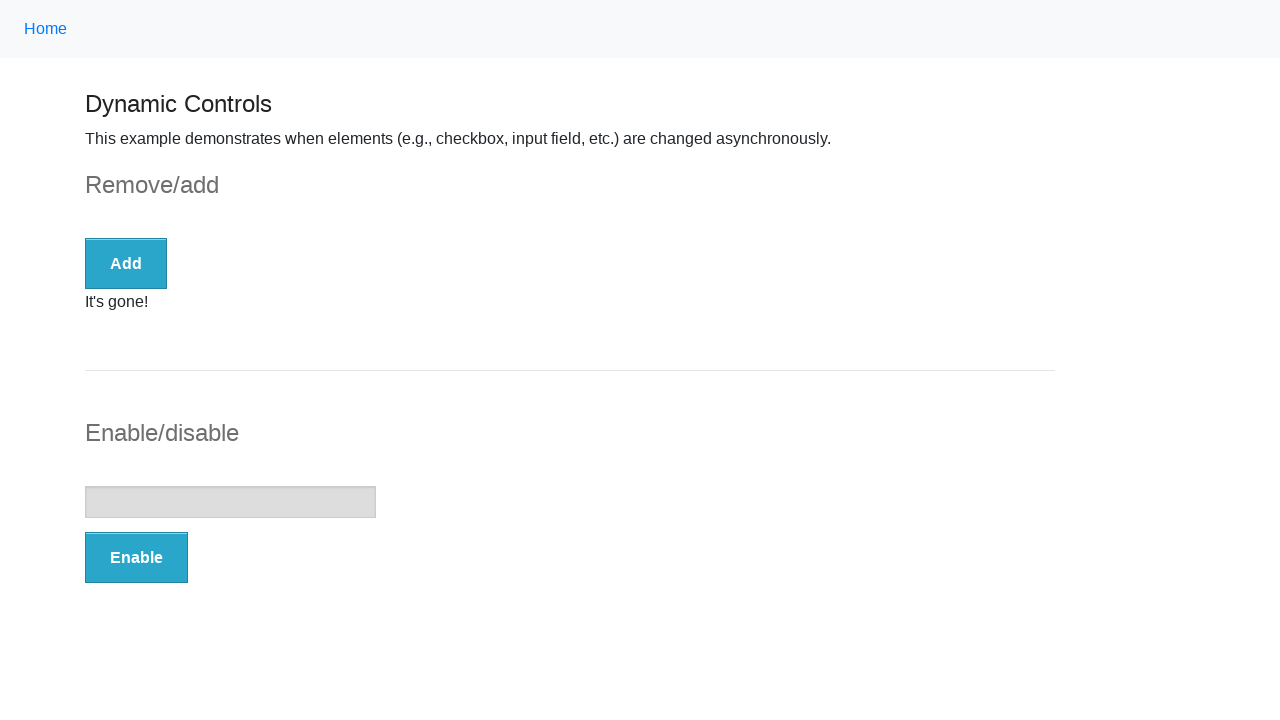